Tests e-commerce functionality by searching for products containing "ca", verifying 4 visible results, and adding multiple items to the cart including finding and clicking on Cashews specifically.

Starting URL: https://rahulshettyacademy.com/seleniumPractise/

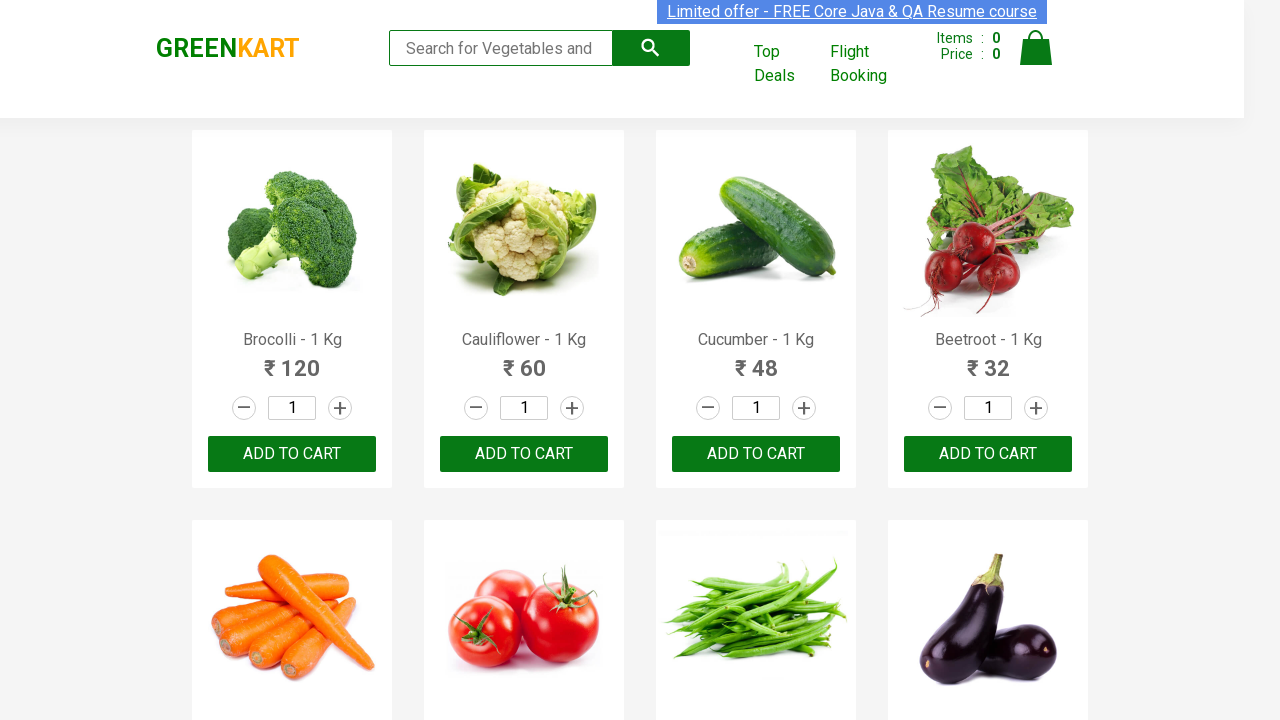

Filled search box with 'ca' on .search-keyword
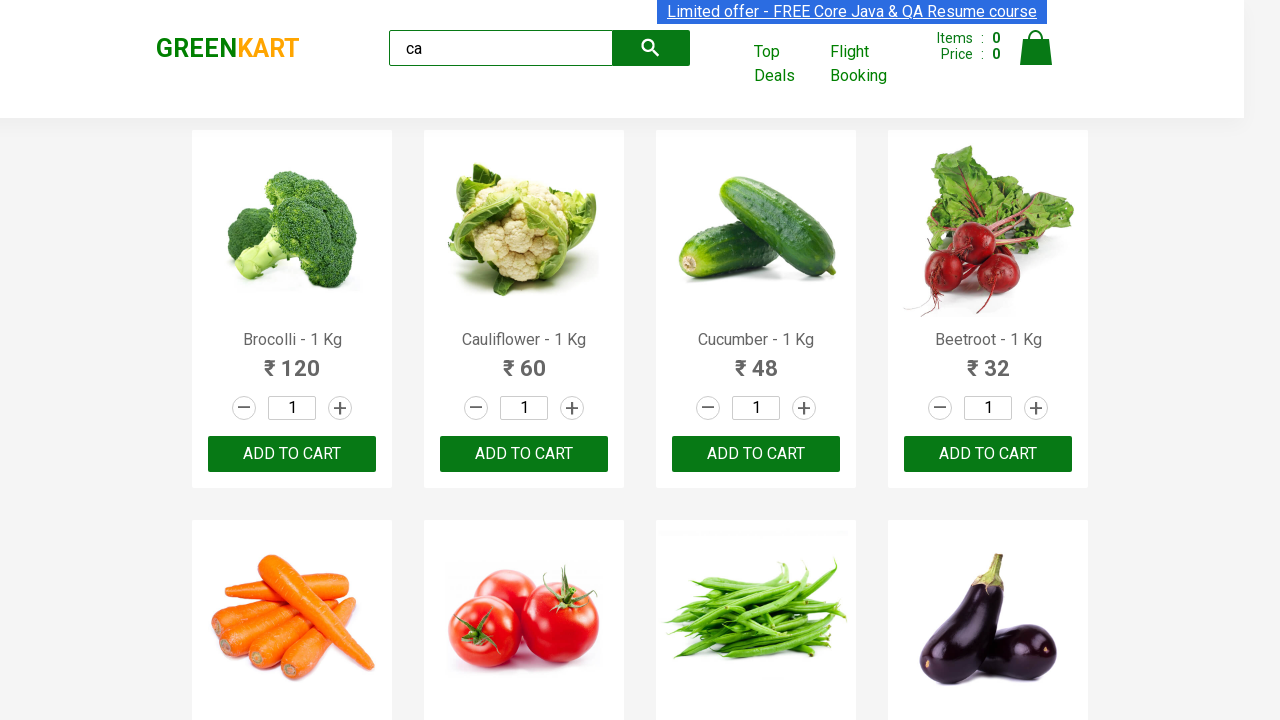

Waited 2 seconds for search results to load
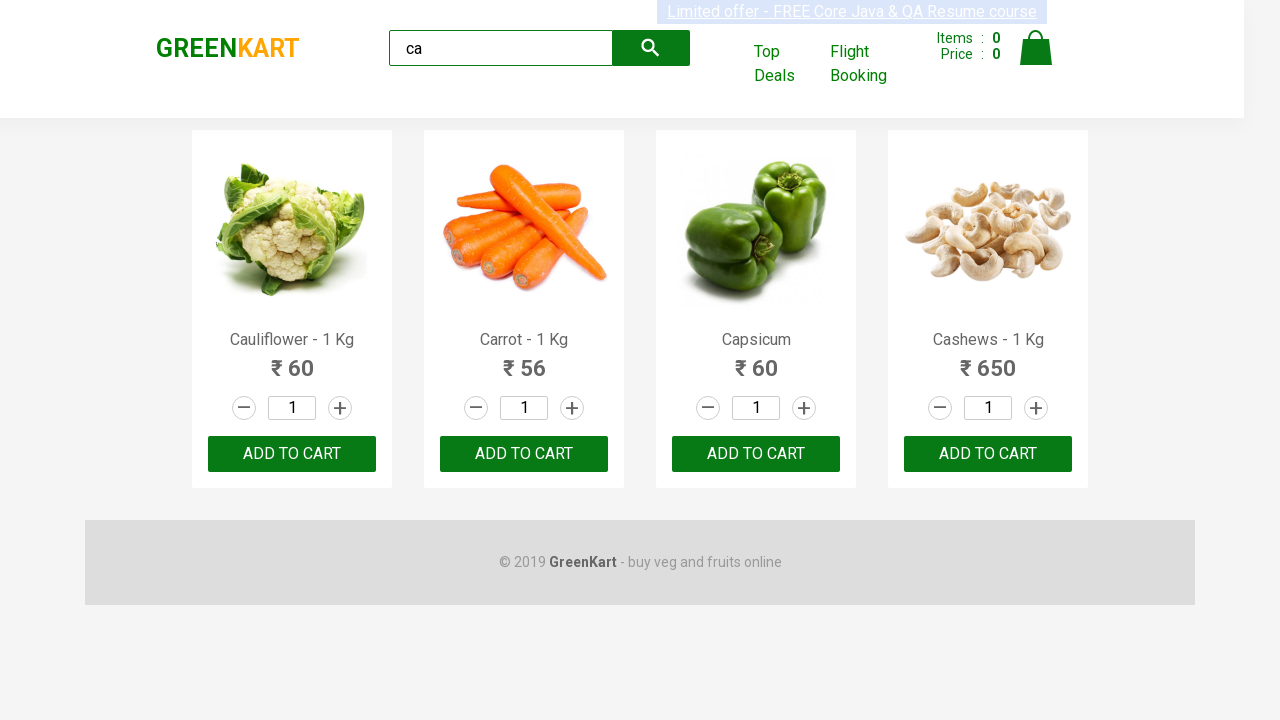

Located all visible products
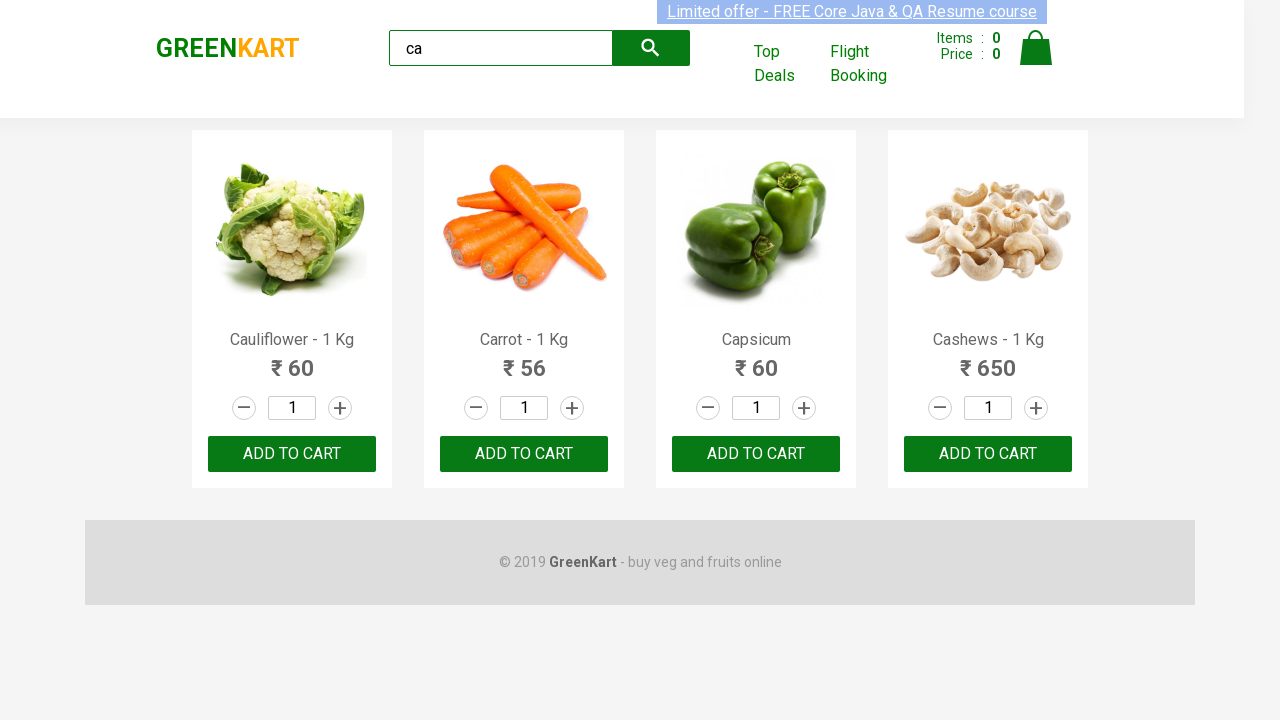

Verified 4 visible products are displayed
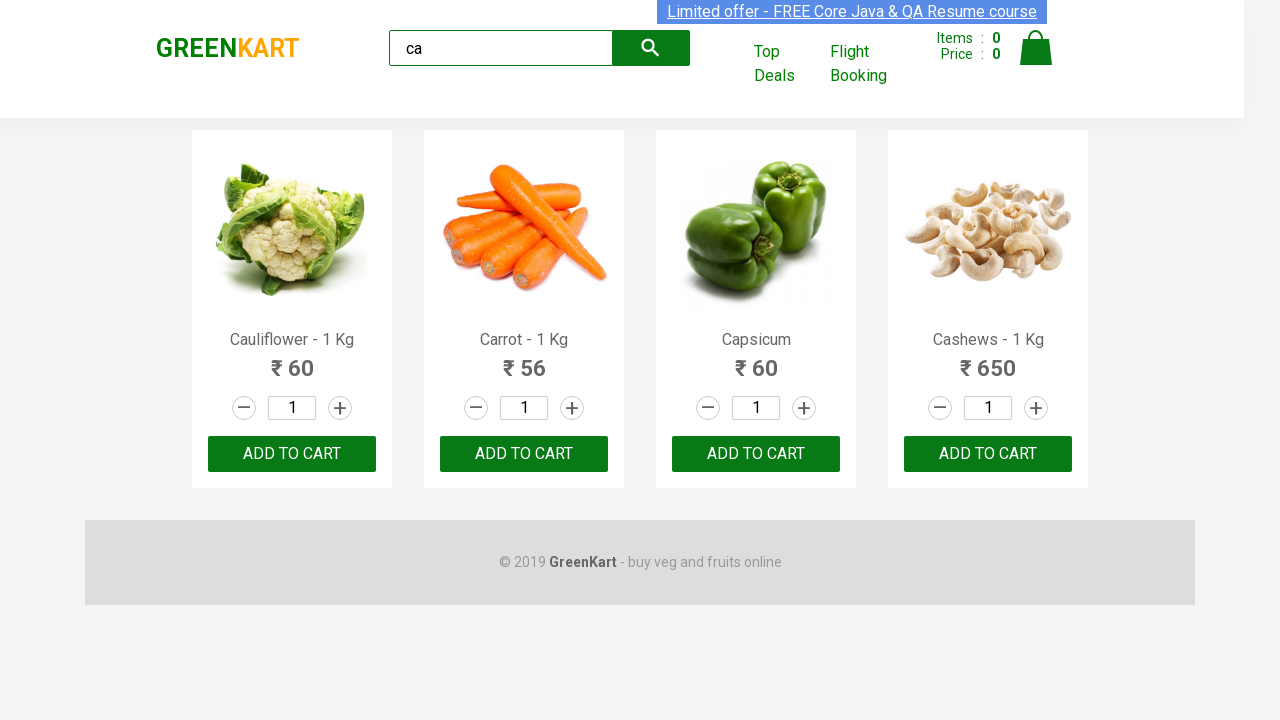

Clicked first ADD TO CART button at (292, 454) on text=ADD TO CART
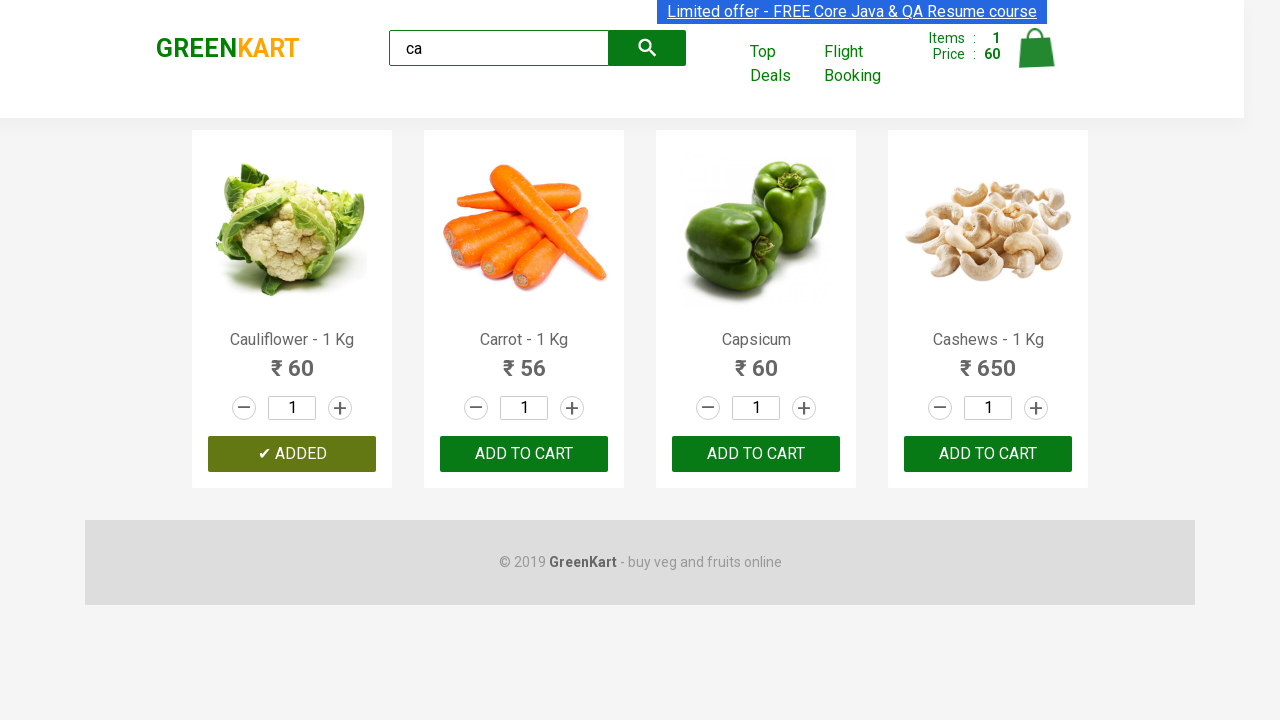

Clicked ADD TO CART button on 3rd product at (756, 454) on .products .product >> nth=2 >> text=ADD TO CART
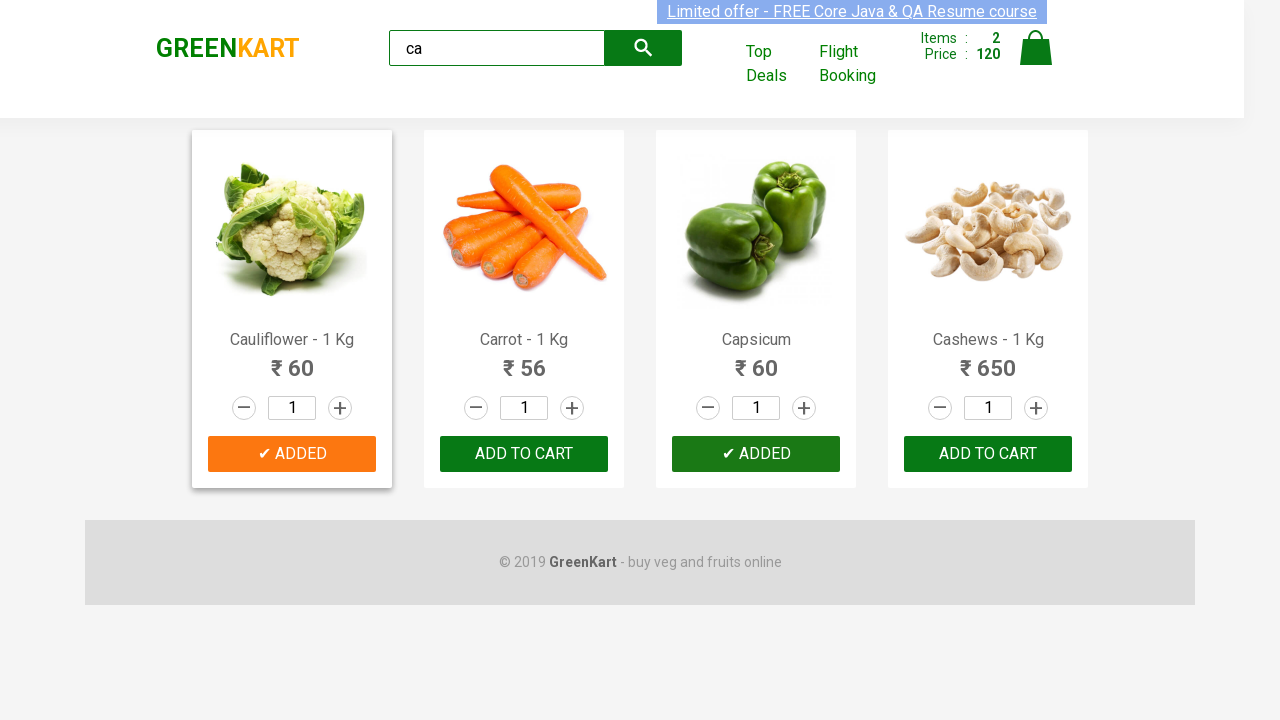

Retrieved product name: Cauliflower - 1 Kg
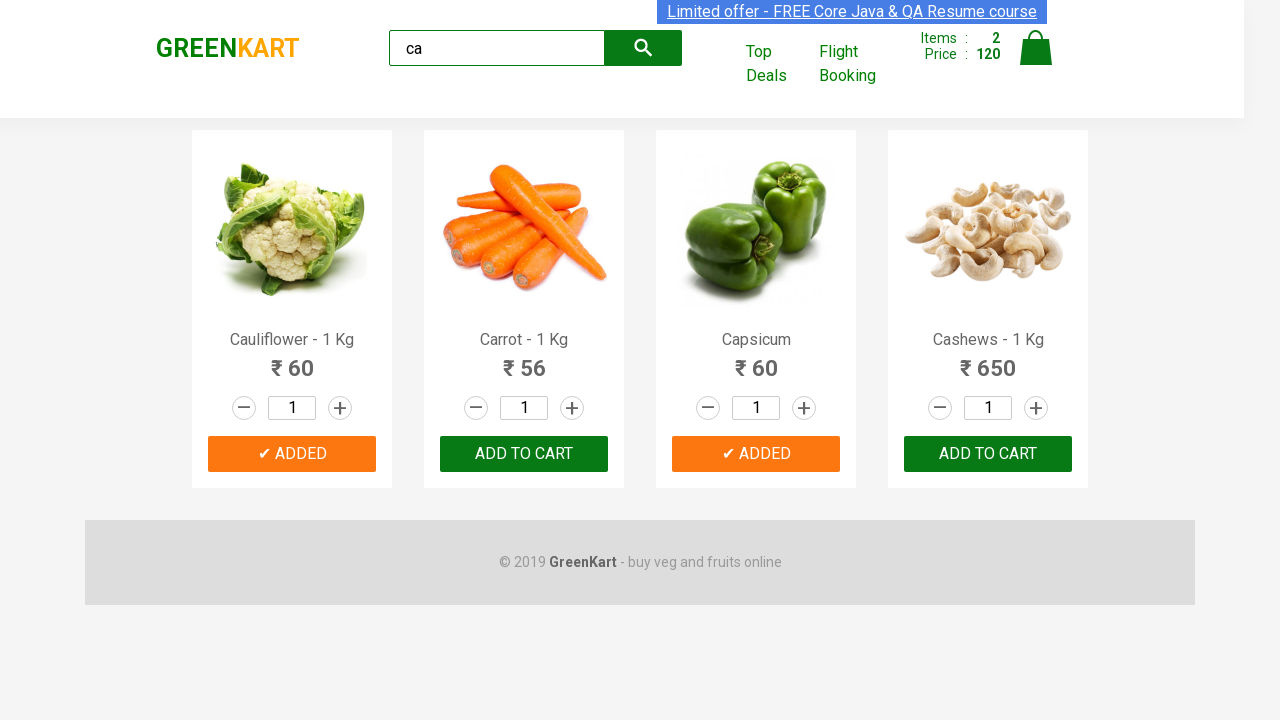

Retrieved product name: Carrot - 1 Kg
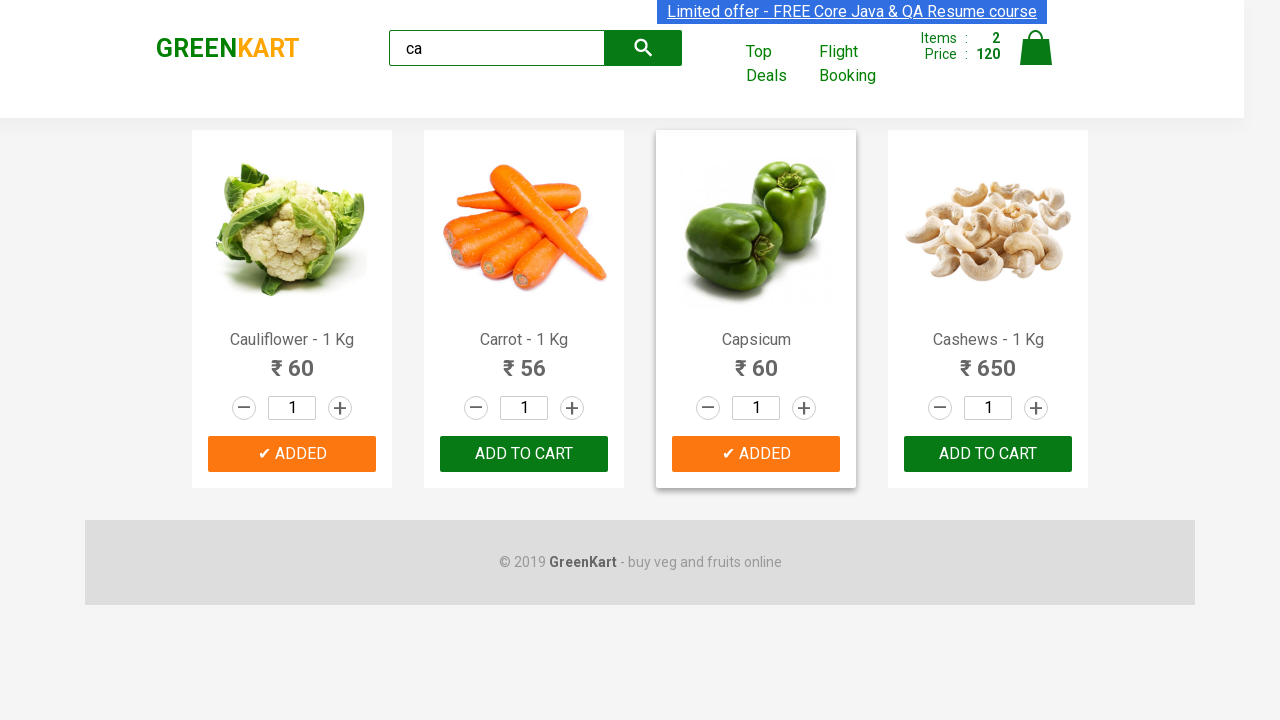

Retrieved product name: Capsicum
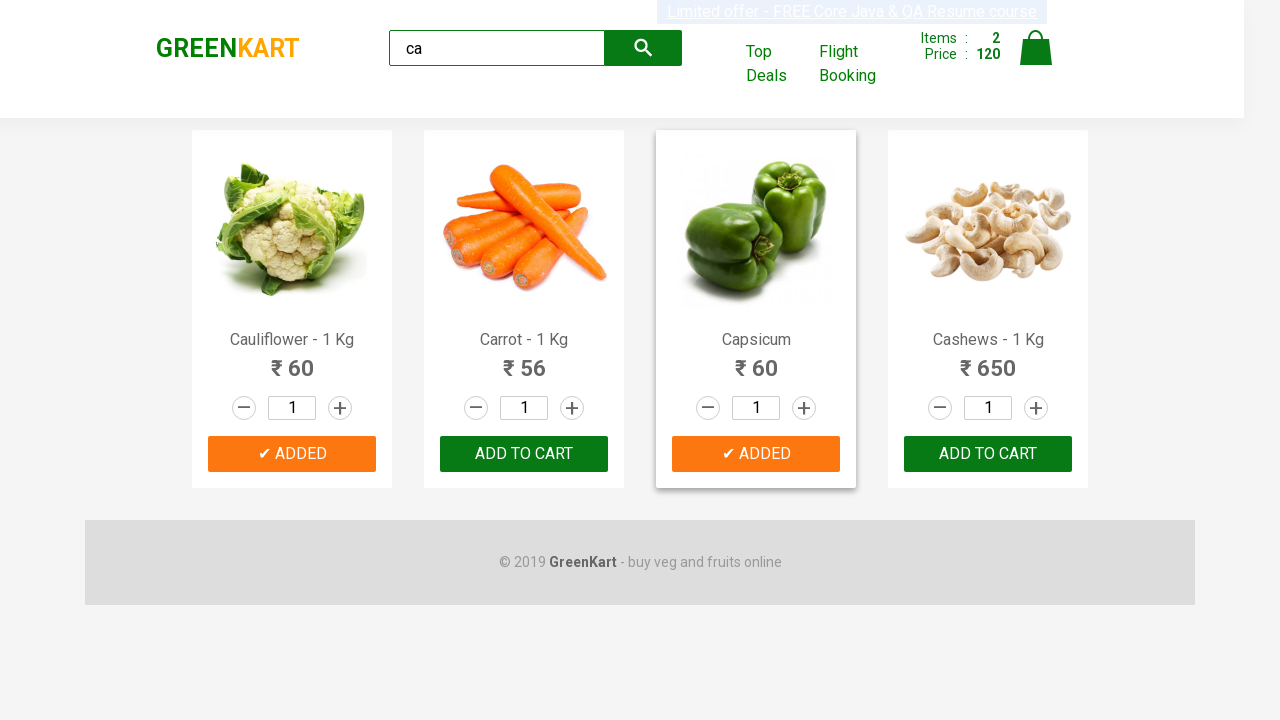

Retrieved product name: Cashews - 1 Kg
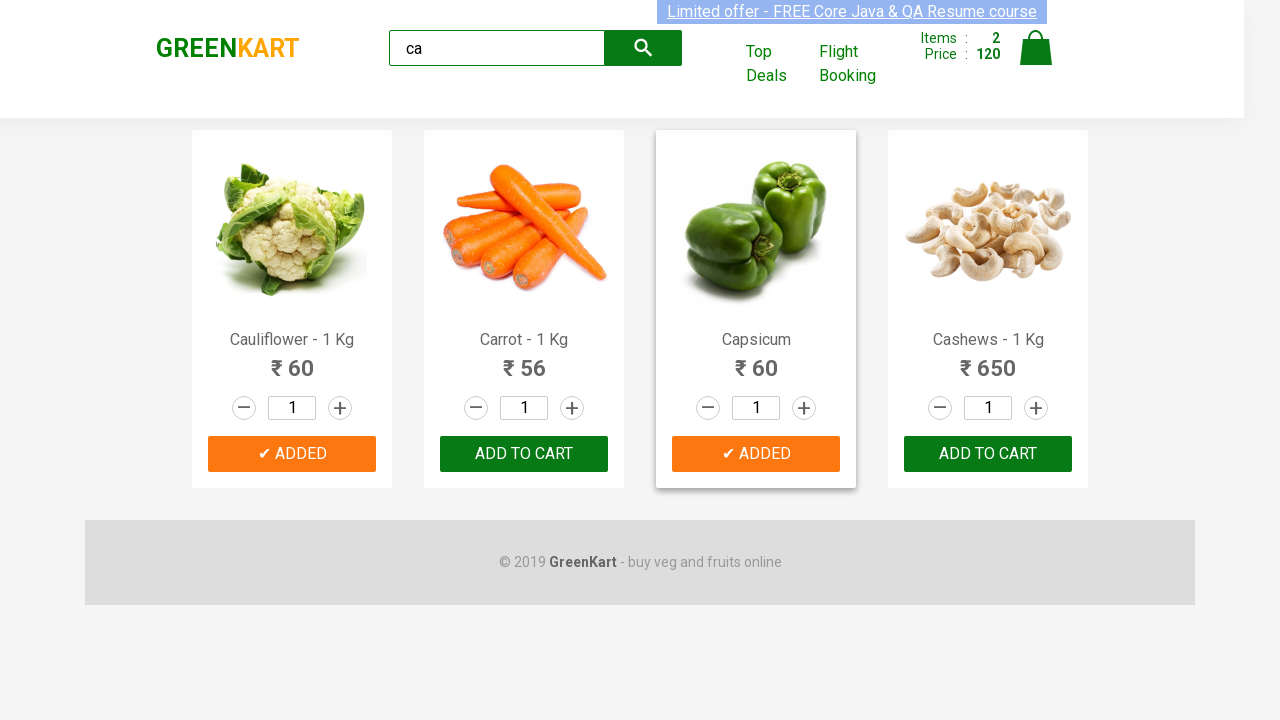

Found and clicked ADD TO CART for Cashews at (988, 454) on .products .product >> nth=3 >> button
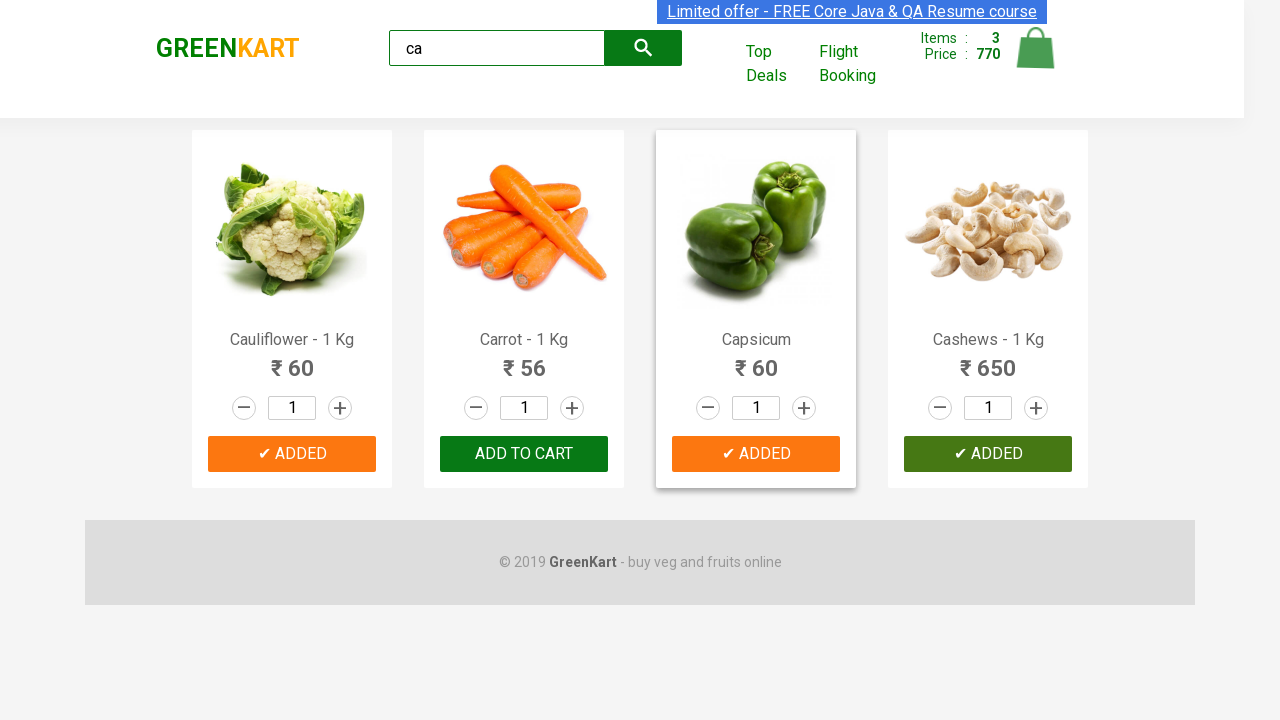

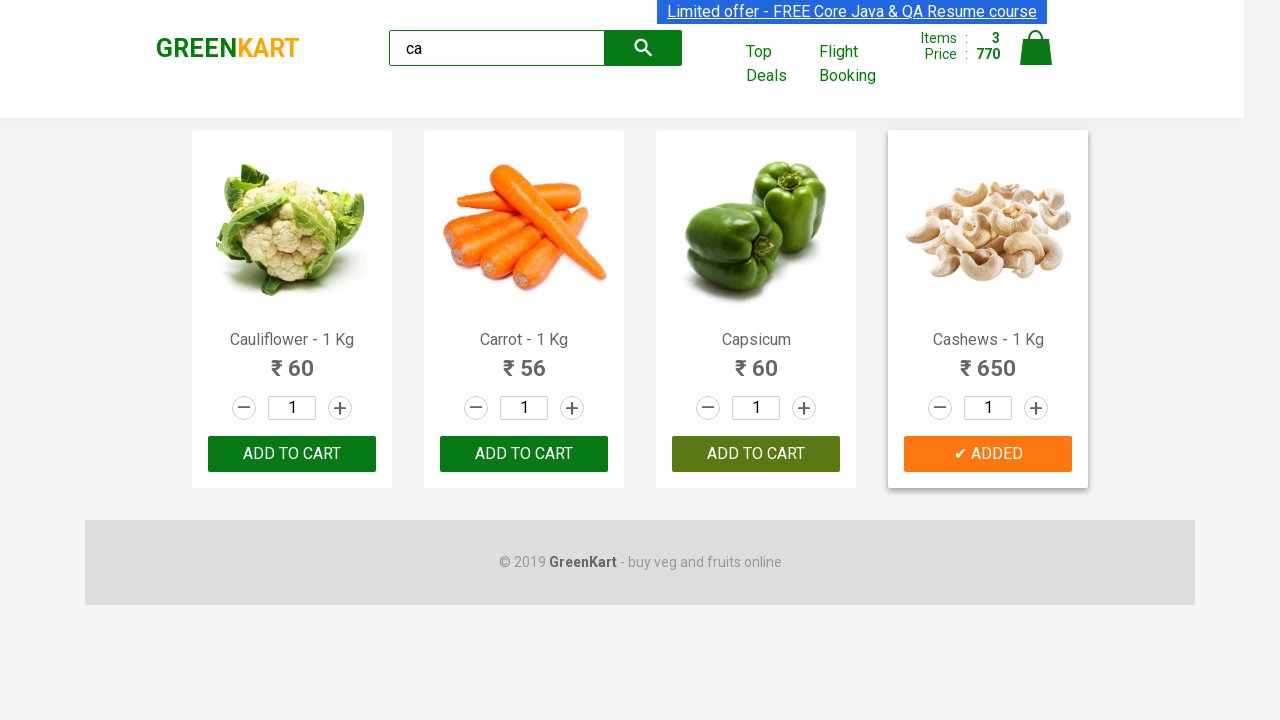